Tests page scrolling functionality by scrolling to the bottom of the page, back to the top, and then to a specific vertical position

Starting URL: https://rahulshettyacademy.com/AutomationPractice/

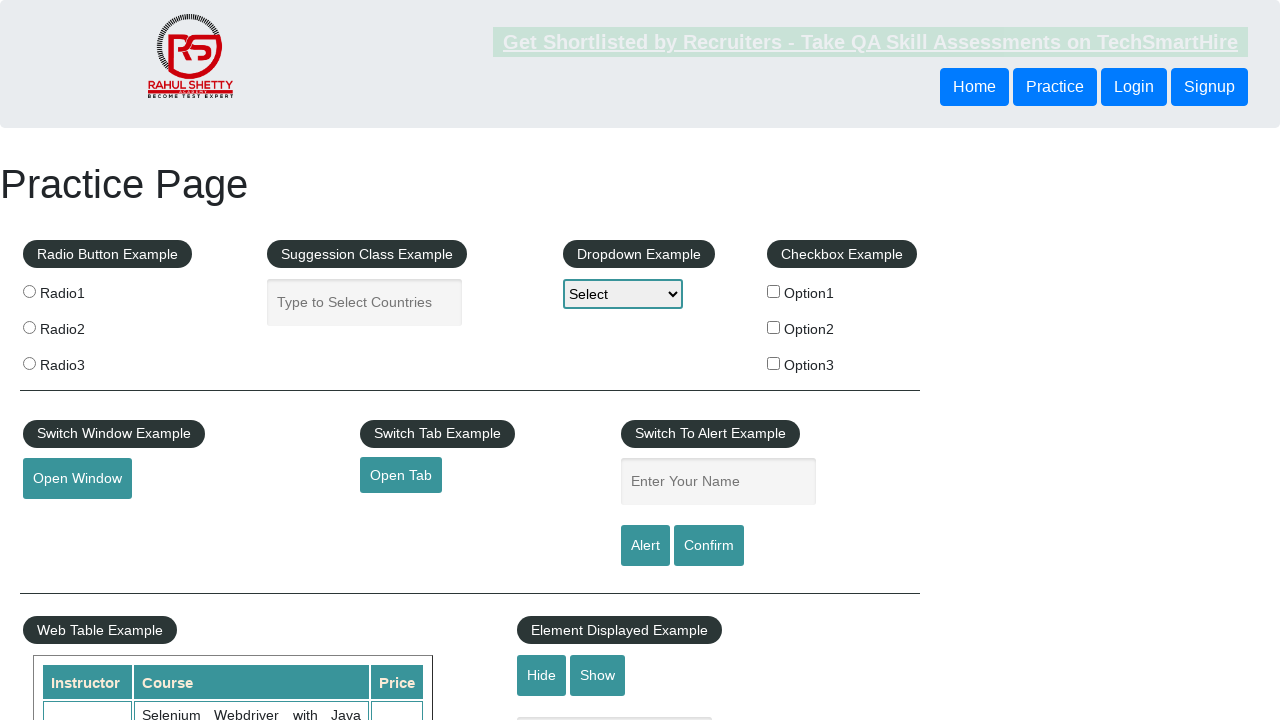

Scrolled to the bottom of the page
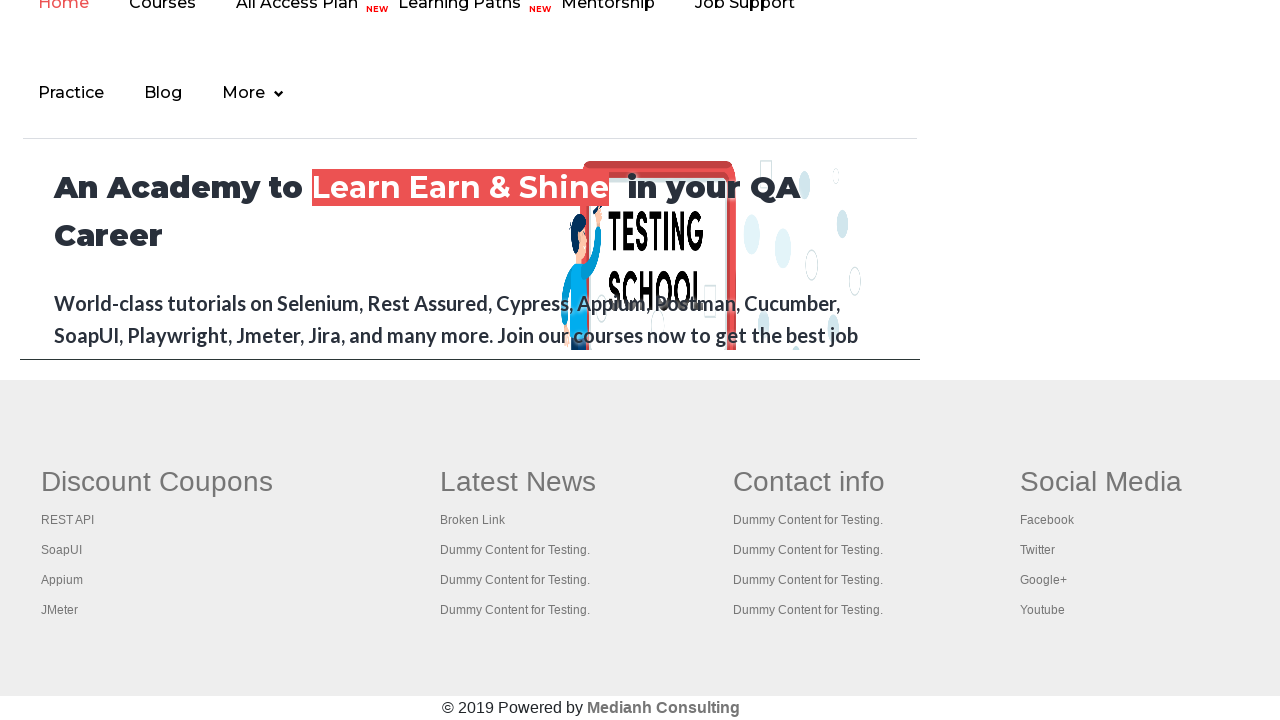

Scrolled back to the top of the page
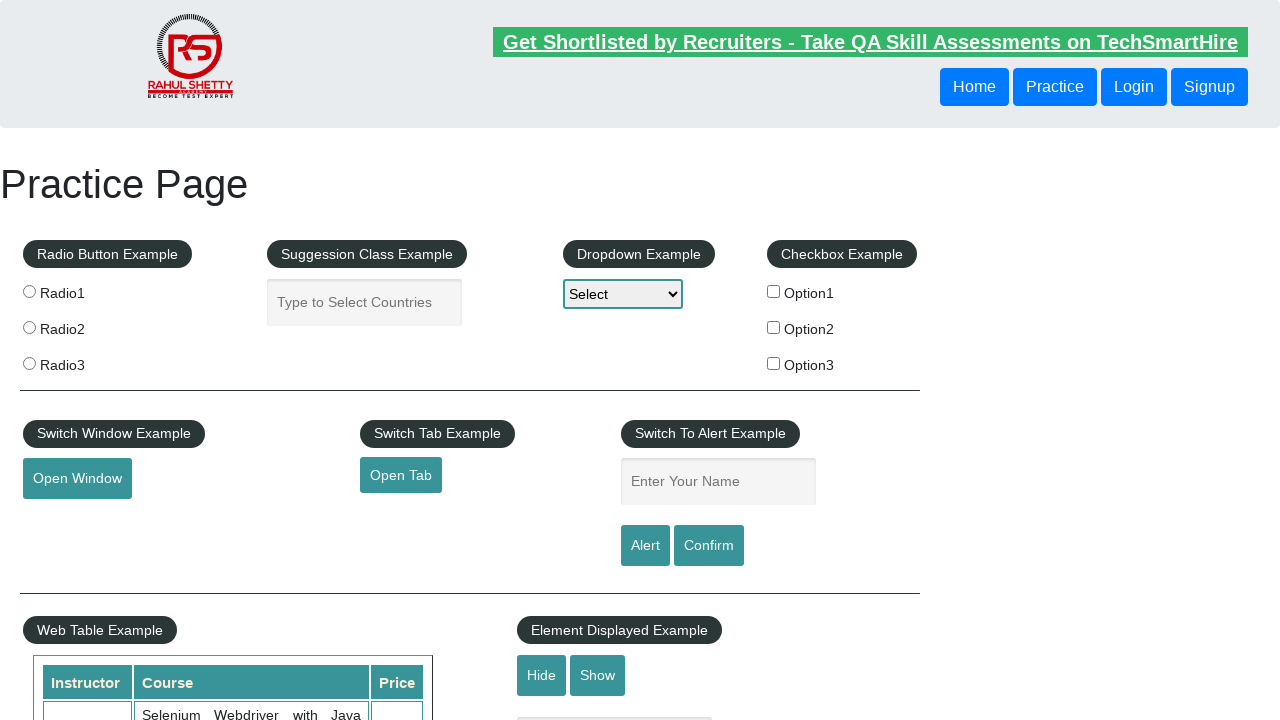

Scrolled to vertical position 550 pixels
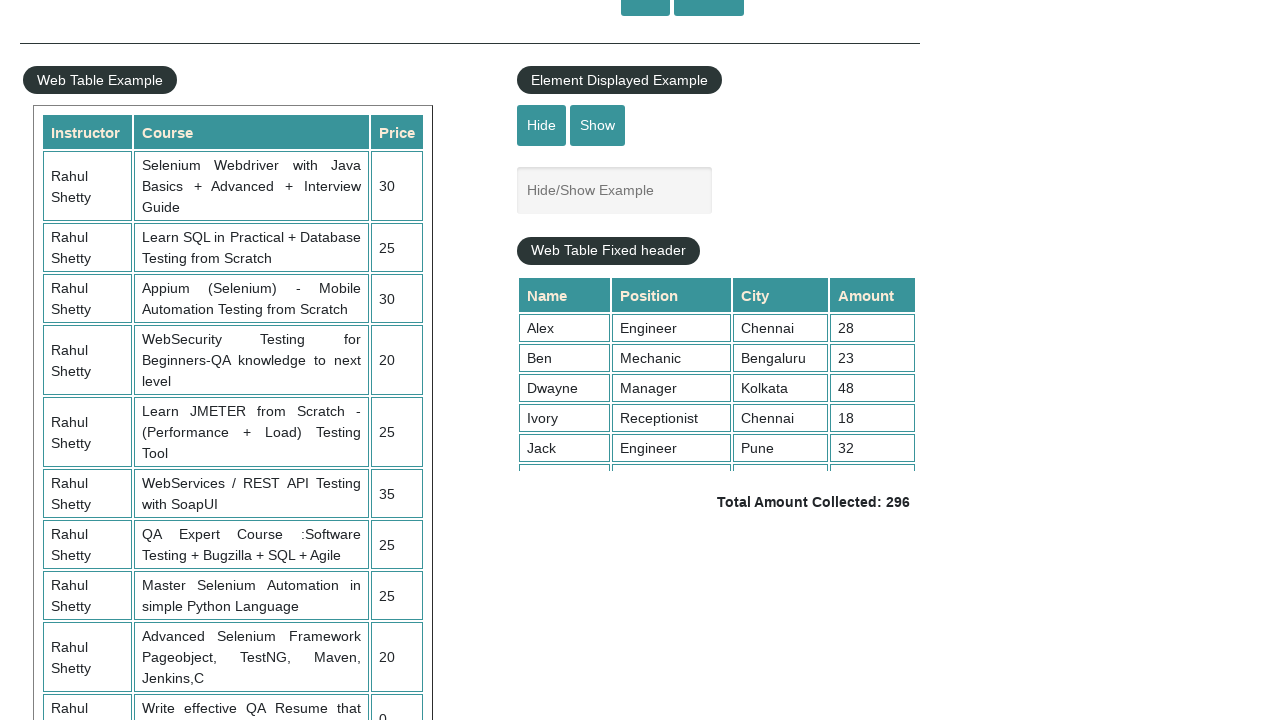

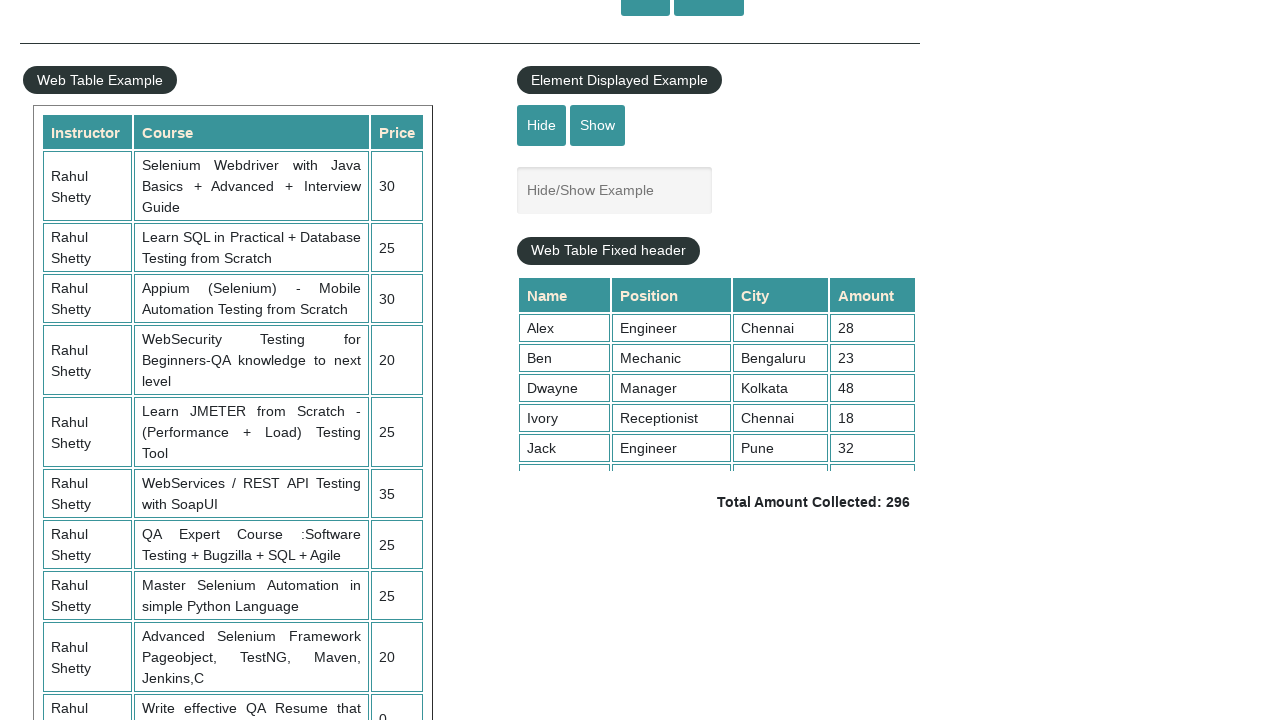